Tests basic browser scrolling functionality on YouTube homepage by scrolling down 1500 pixels and then scrolling back up 1500 pixels

Starting URL: https://www.youtube.com/

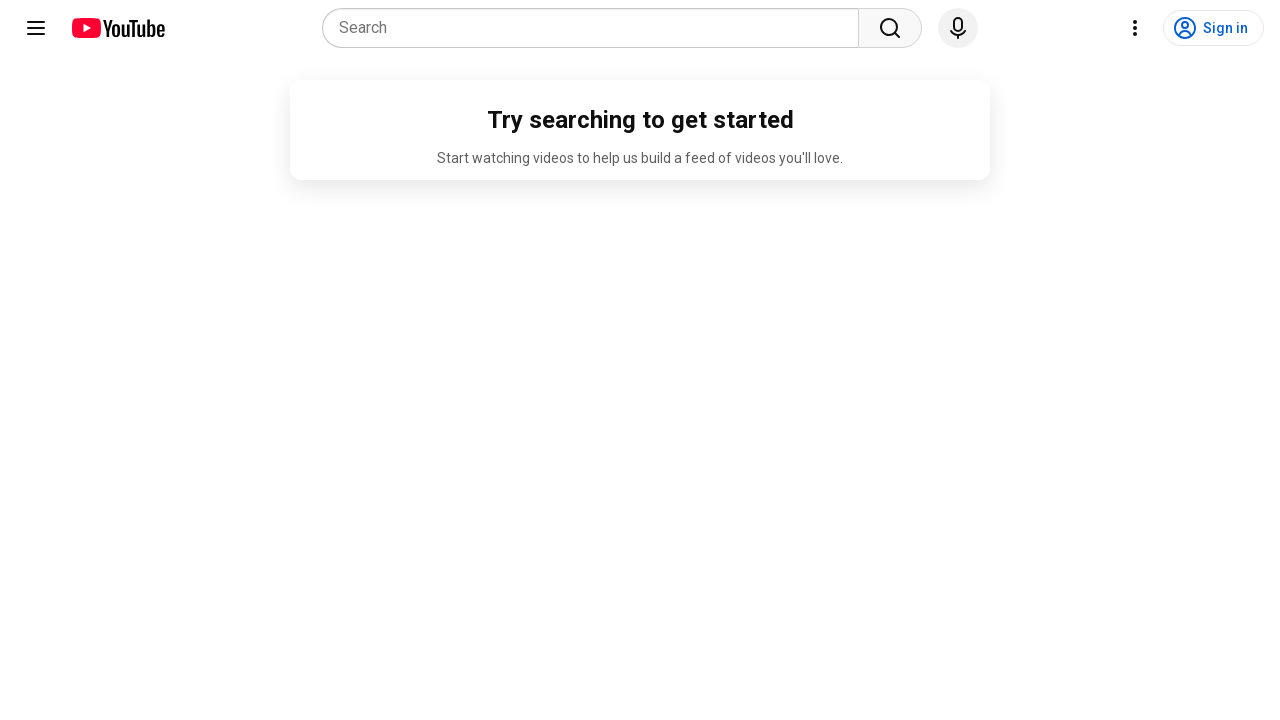

Set viewport size to 1920x1080
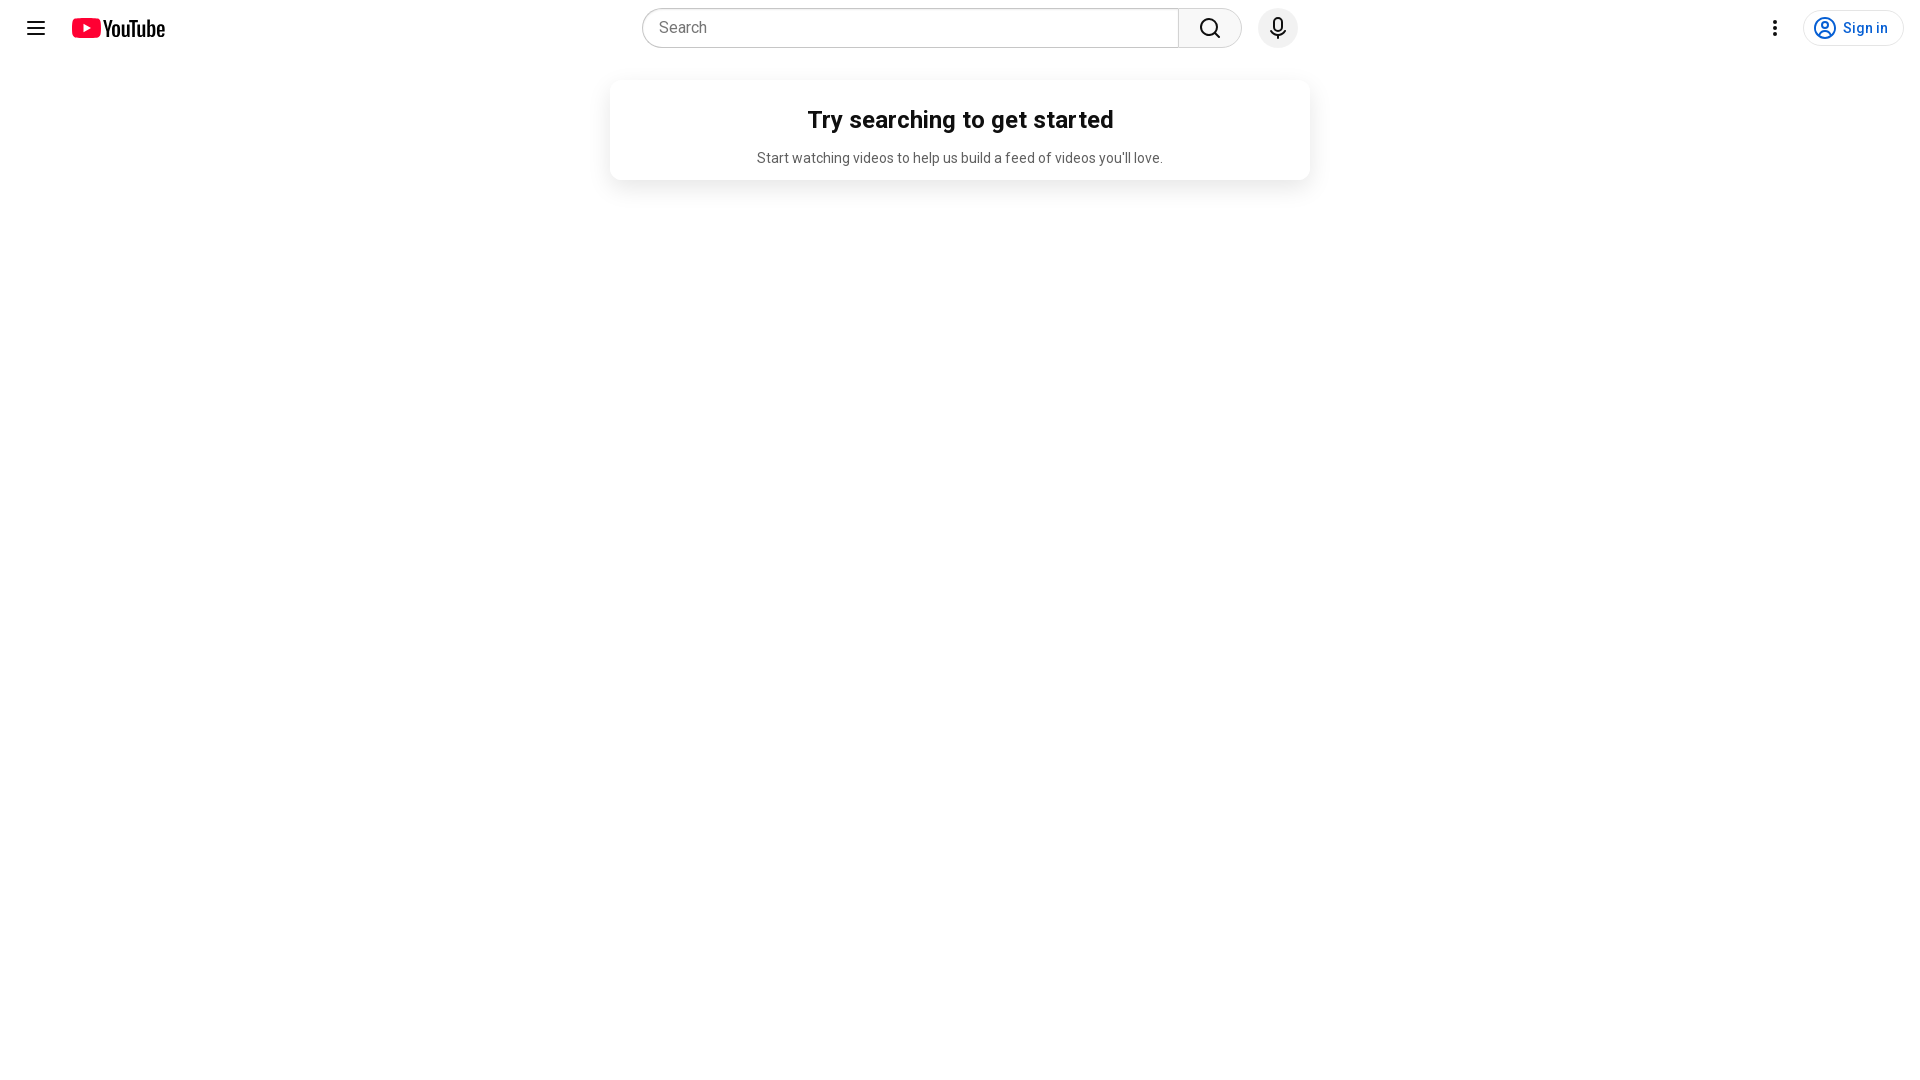

YouTube homepage loaded
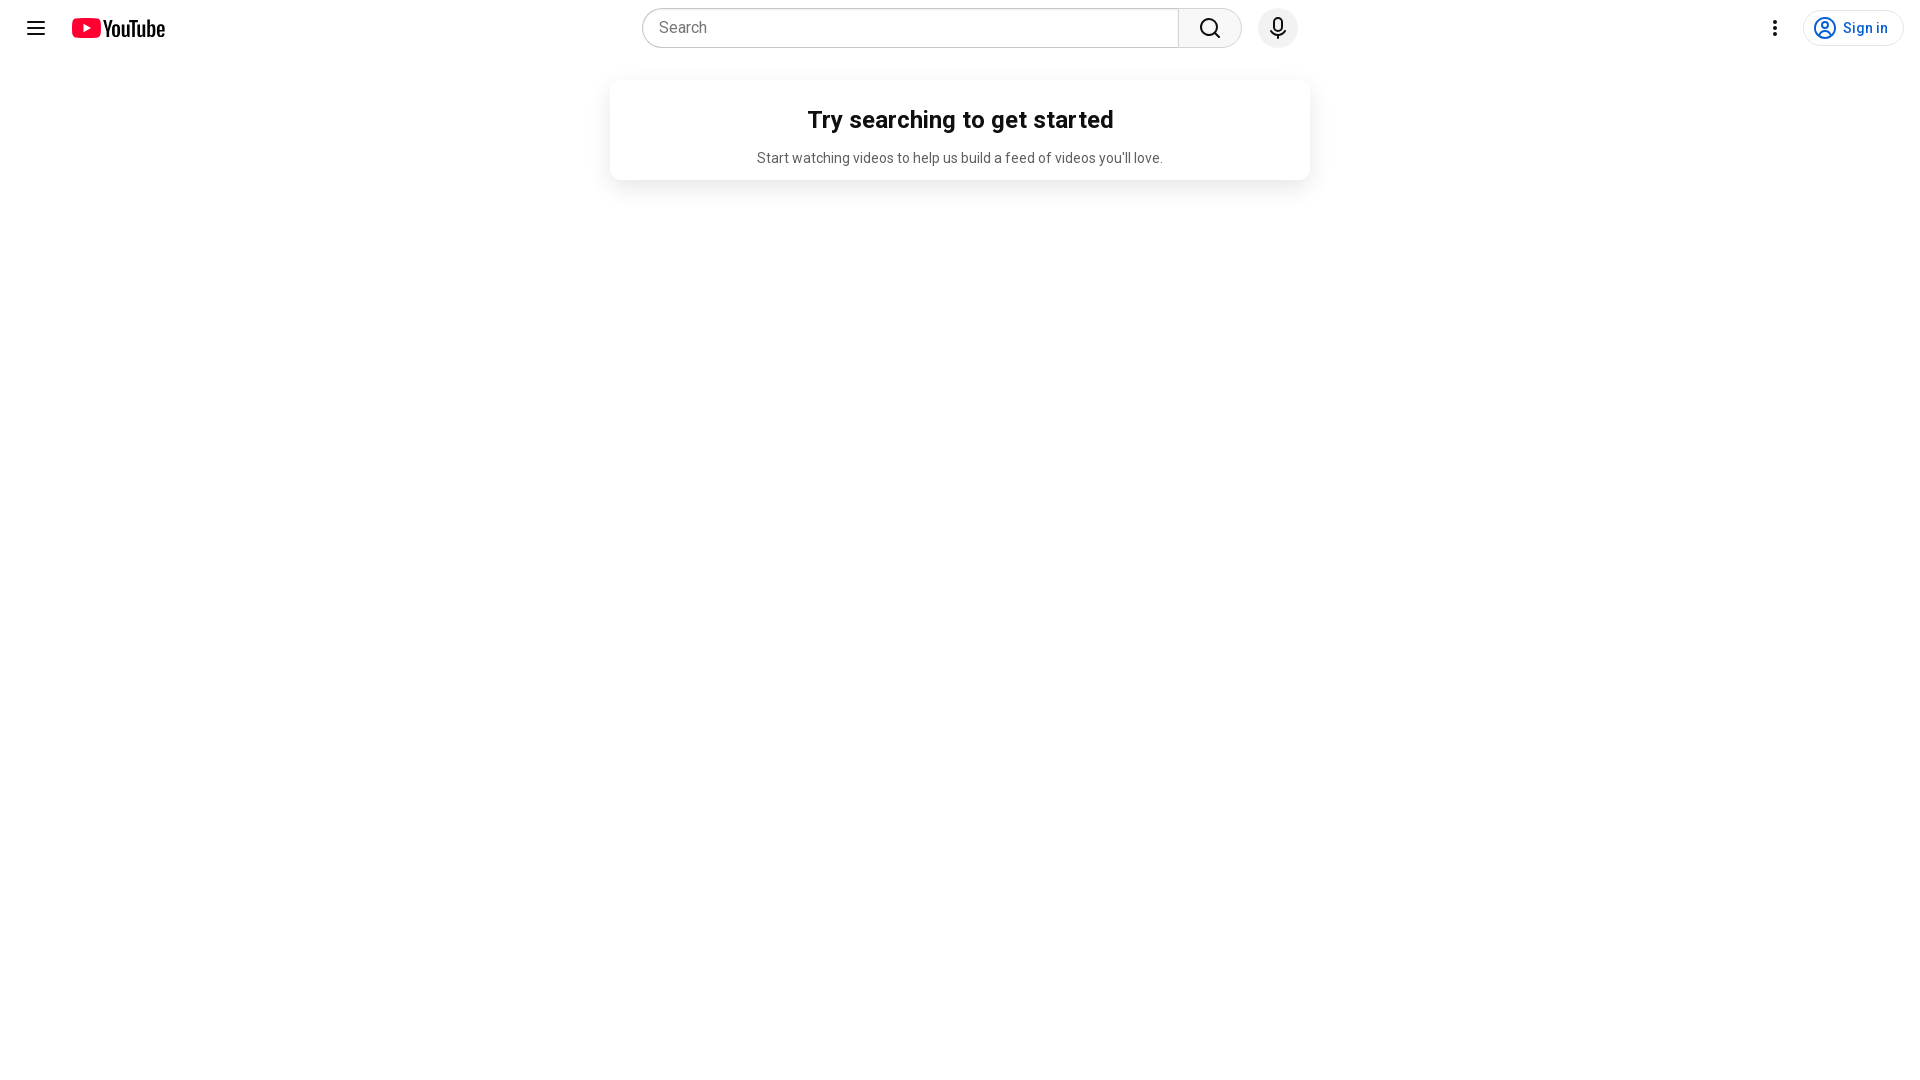

Scrolled down 1500 pixels
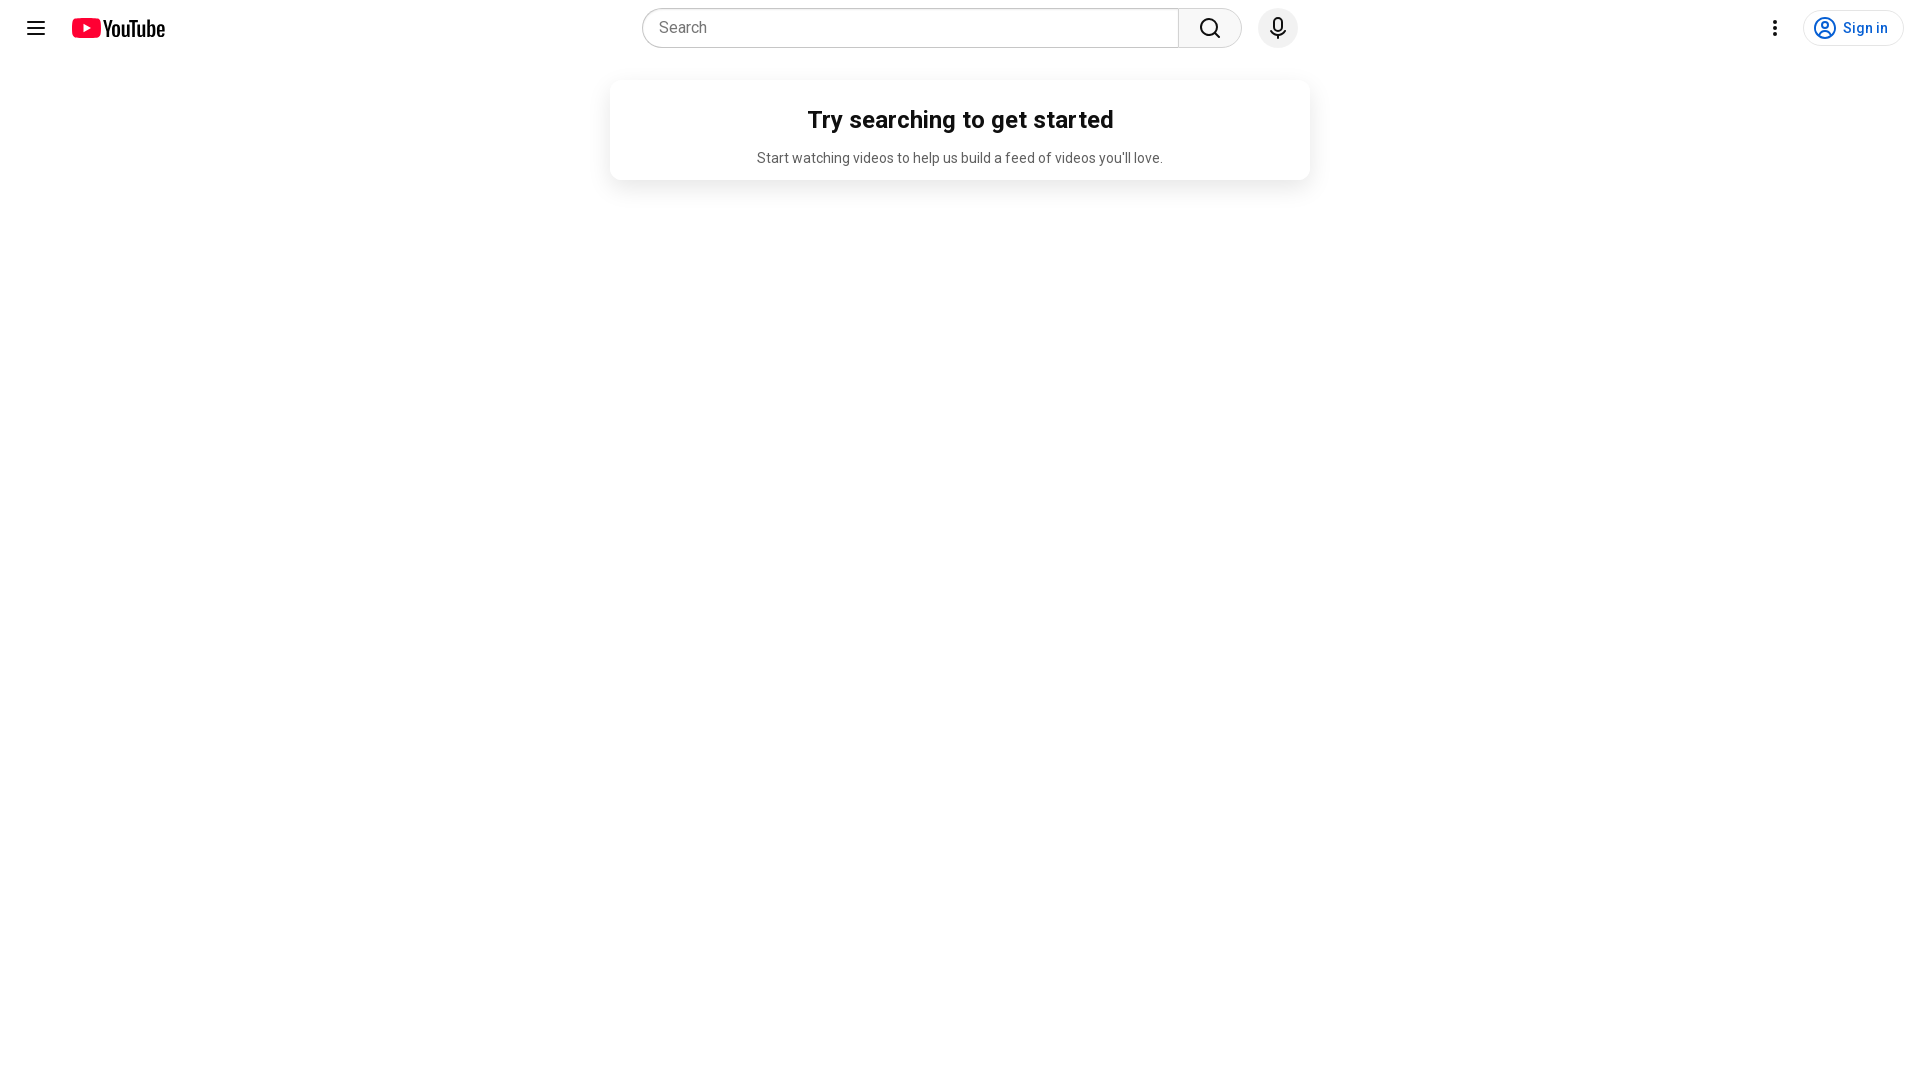

Waited for 5 seconds
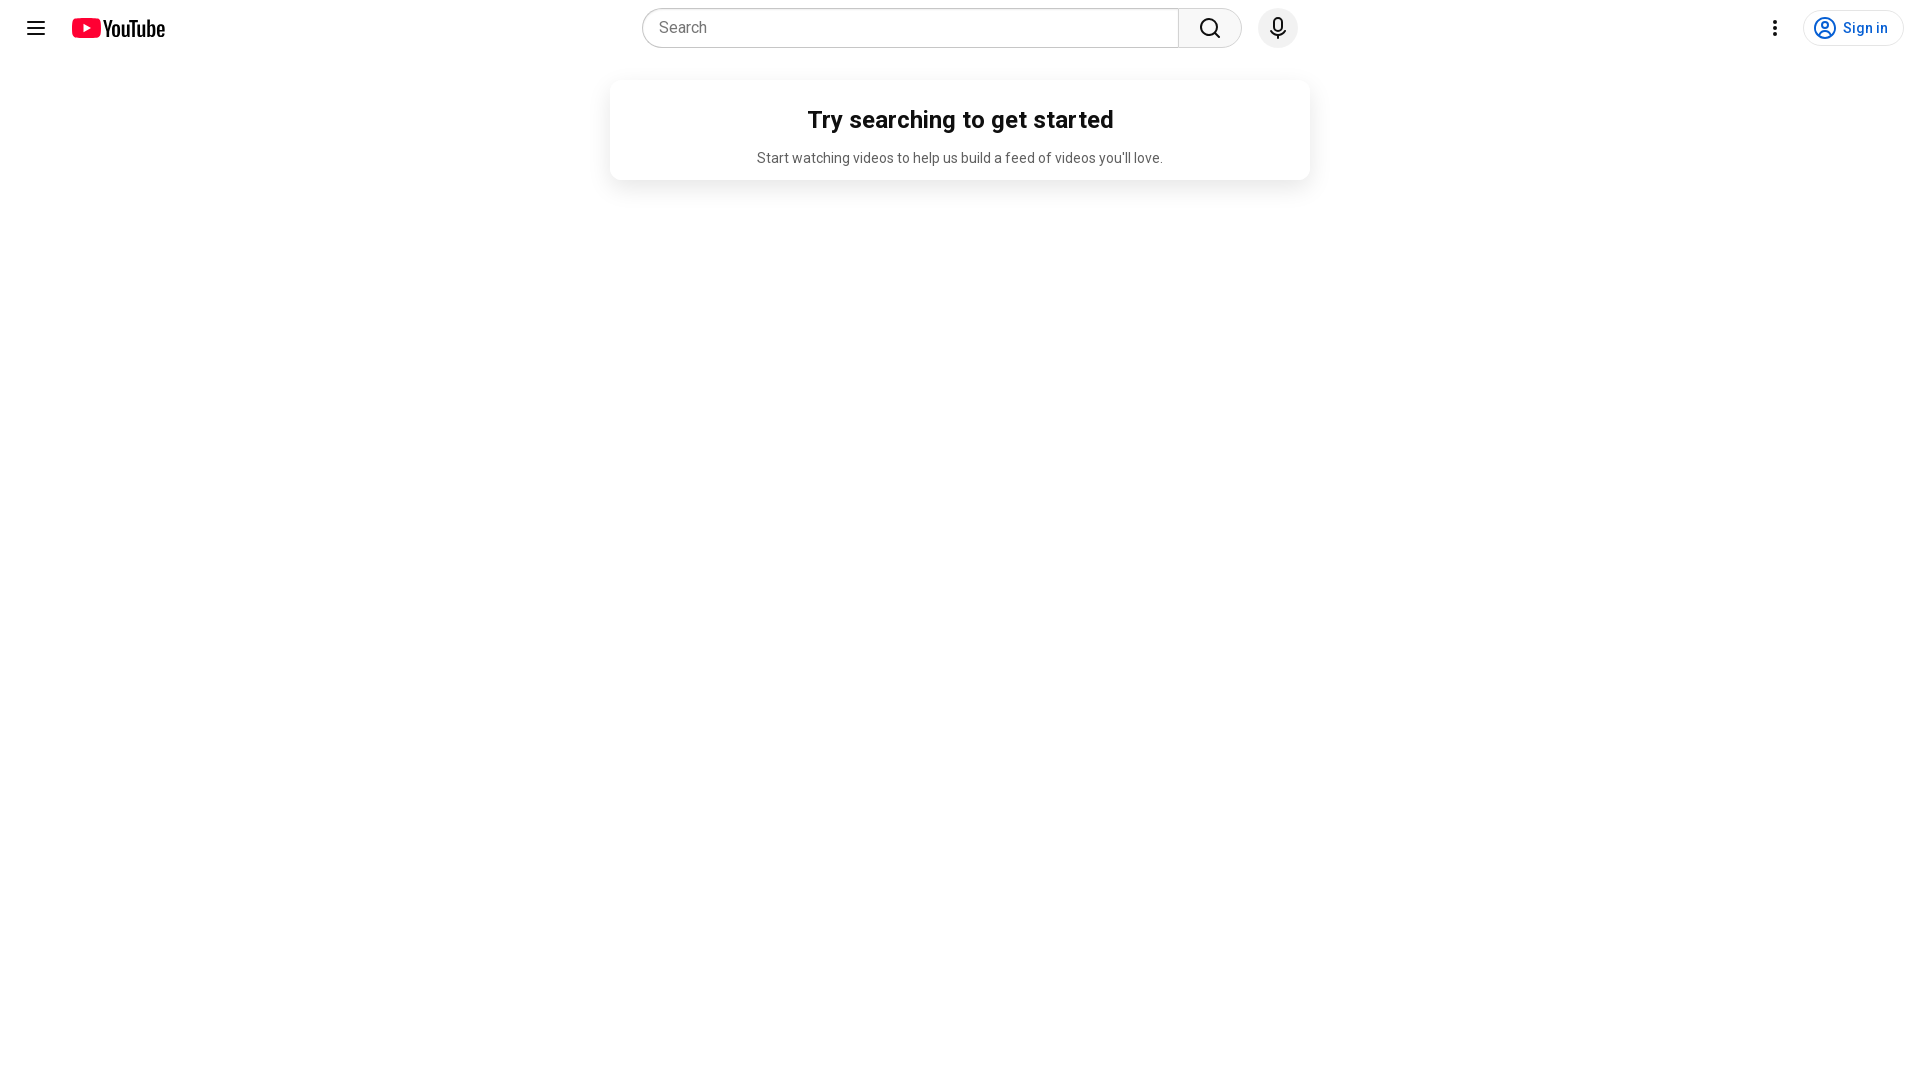

Scrolled back up 1500 pixels to original position
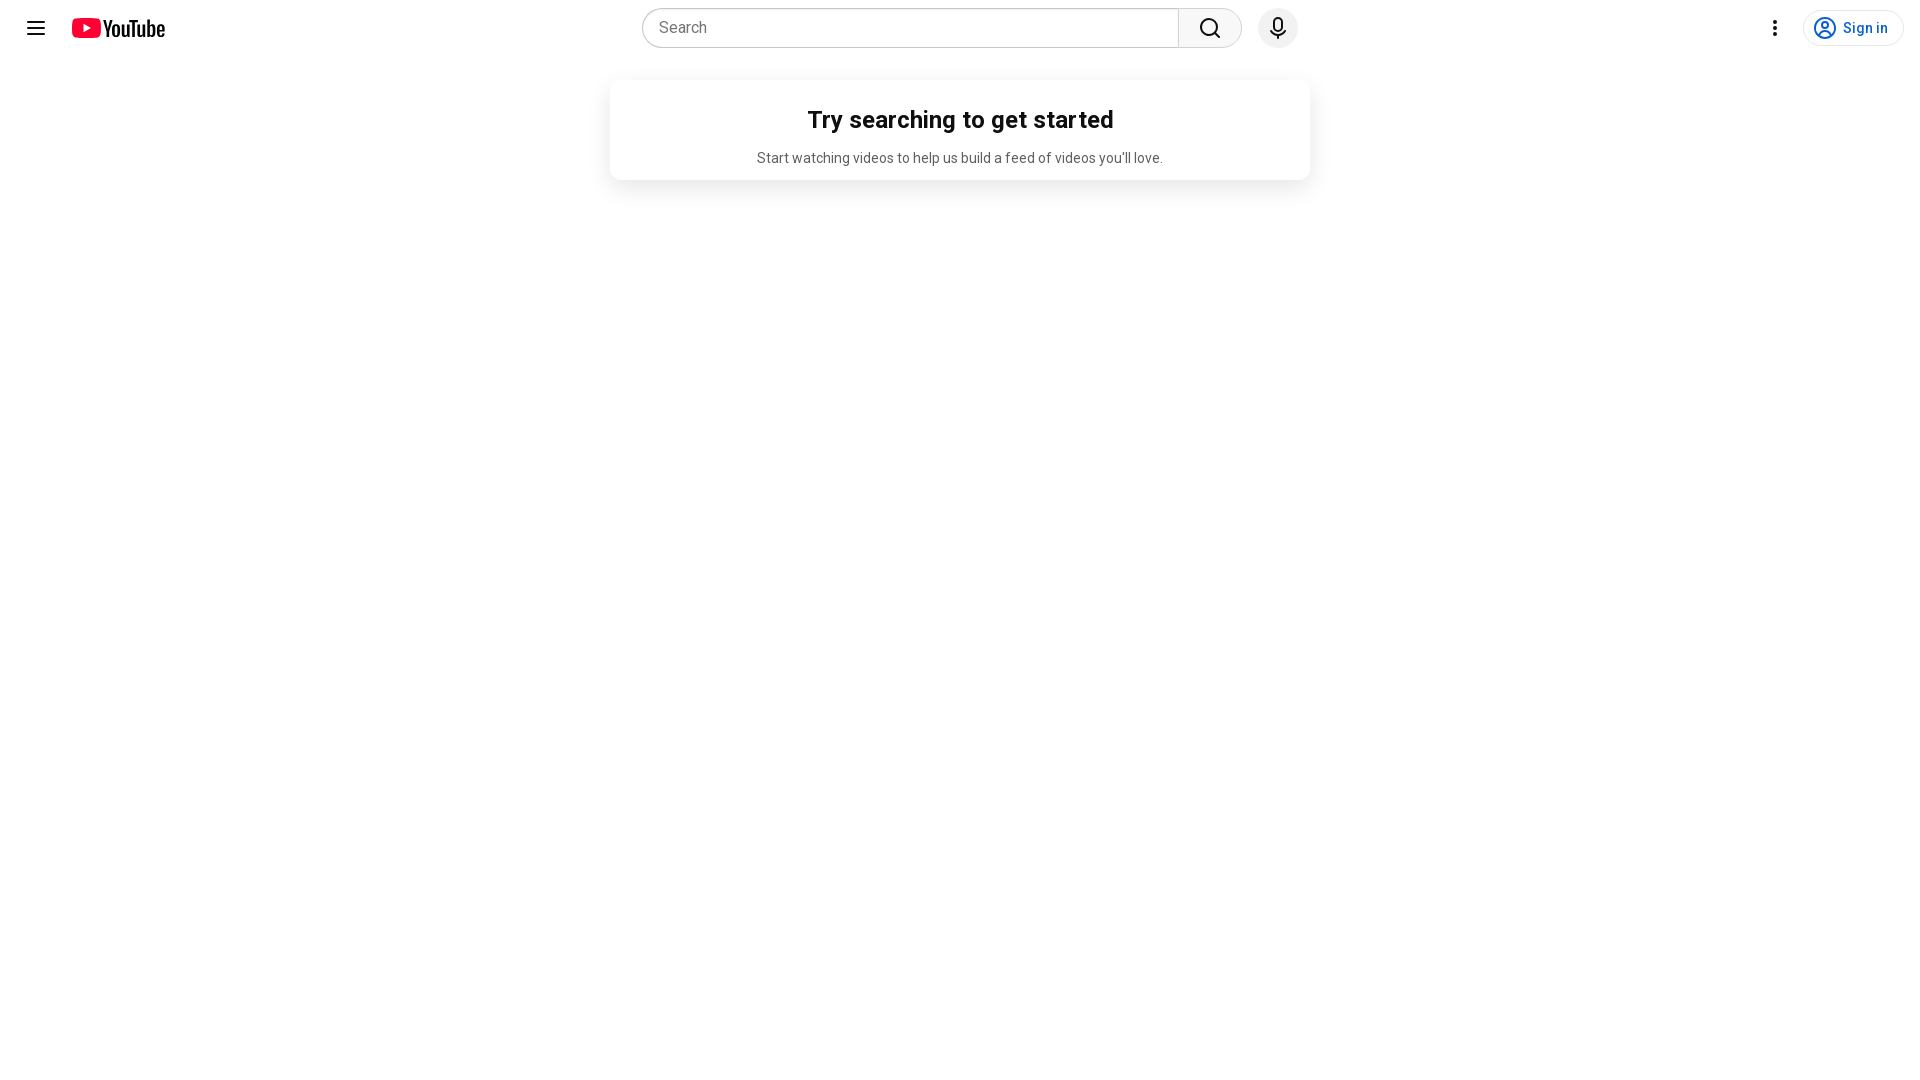

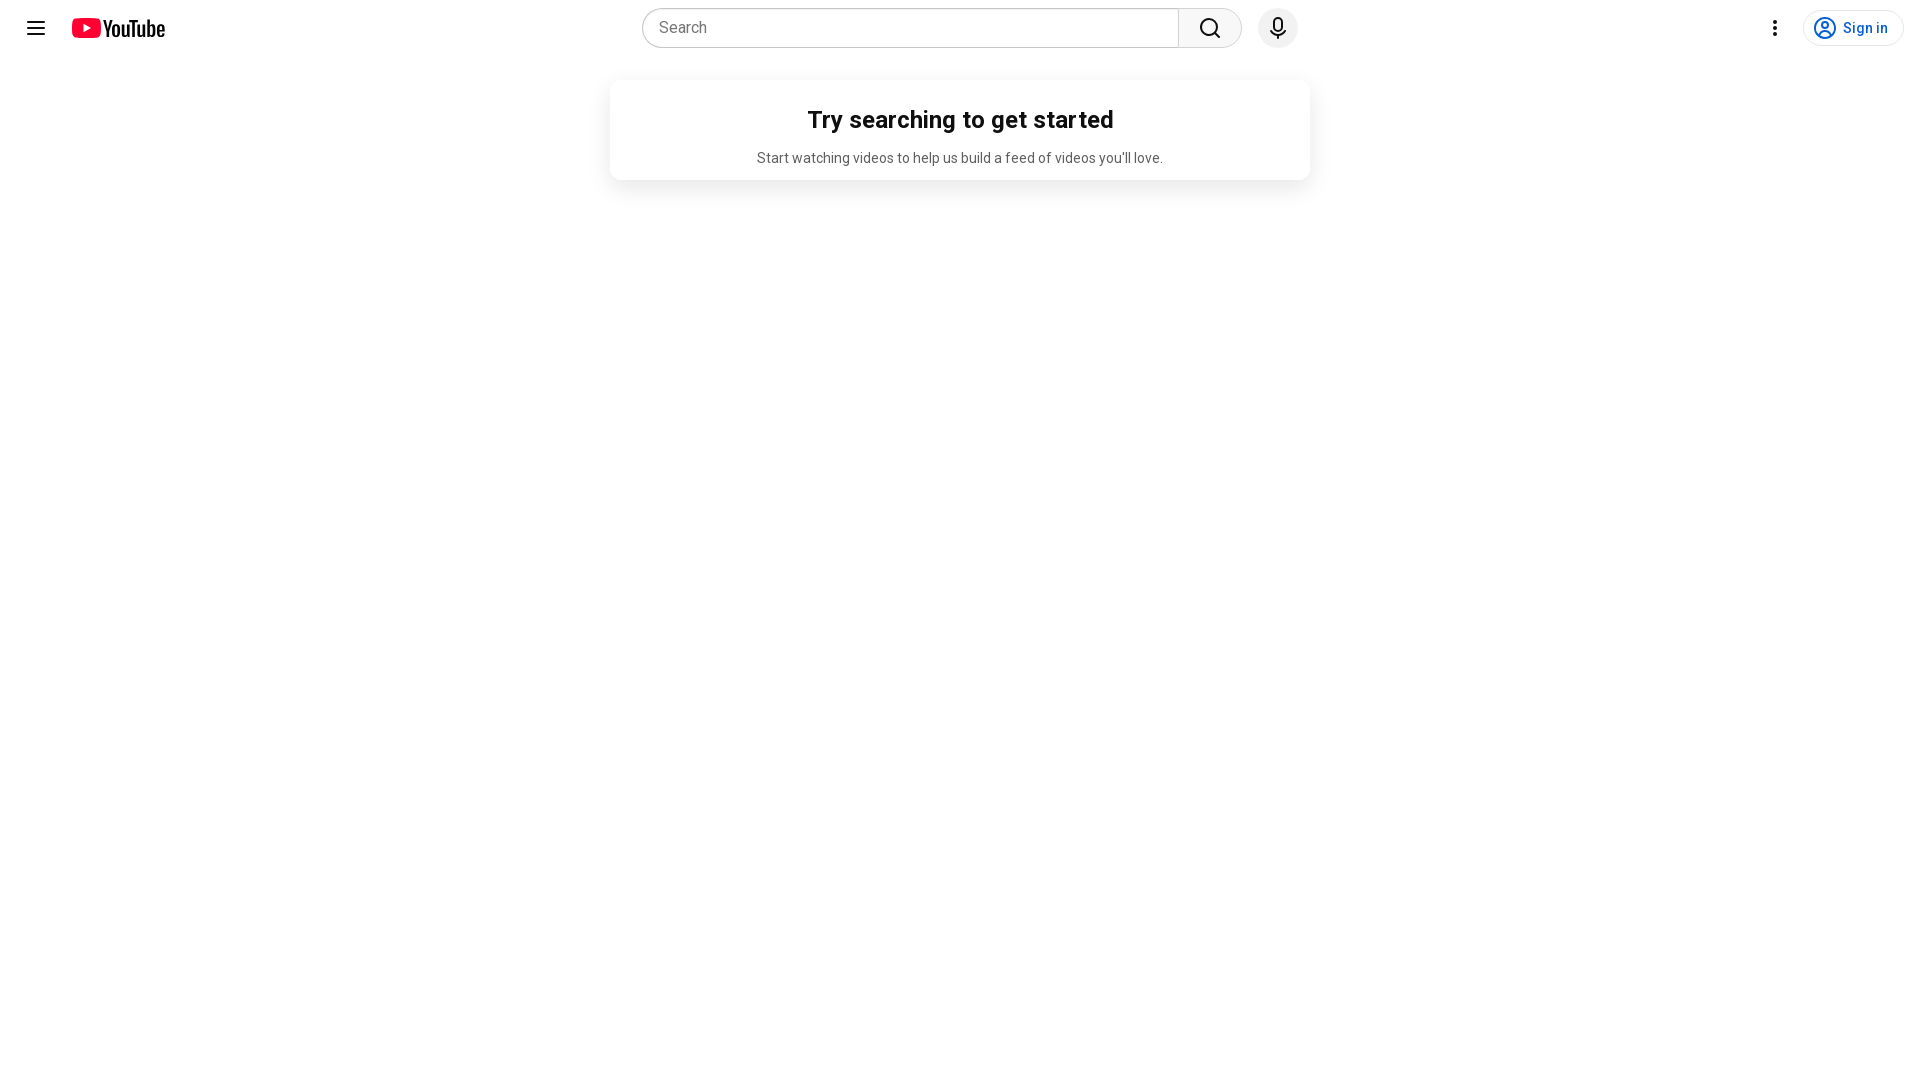